Opens the Ajio e-commerce website and maximizes the browser window to verify the site loads correctly.

Starting URL: https://www.ajio.com/

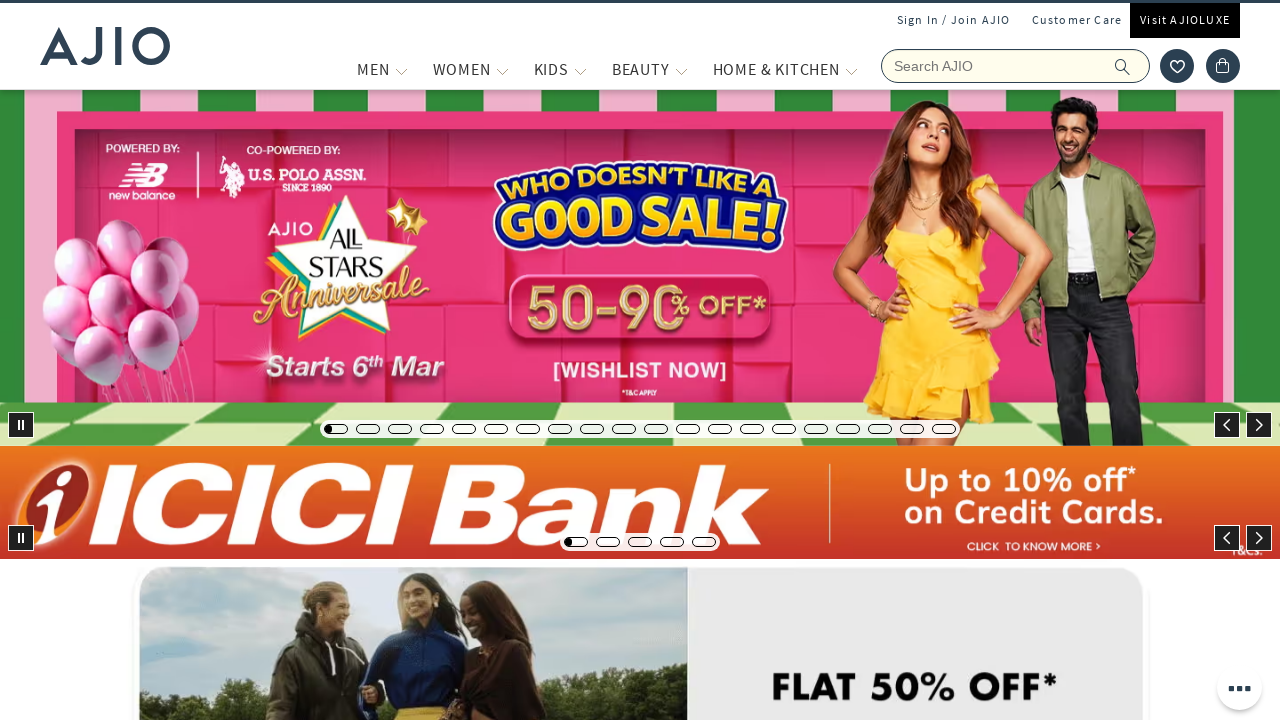

Set viewport size to 1920x1080 to maximize browser window
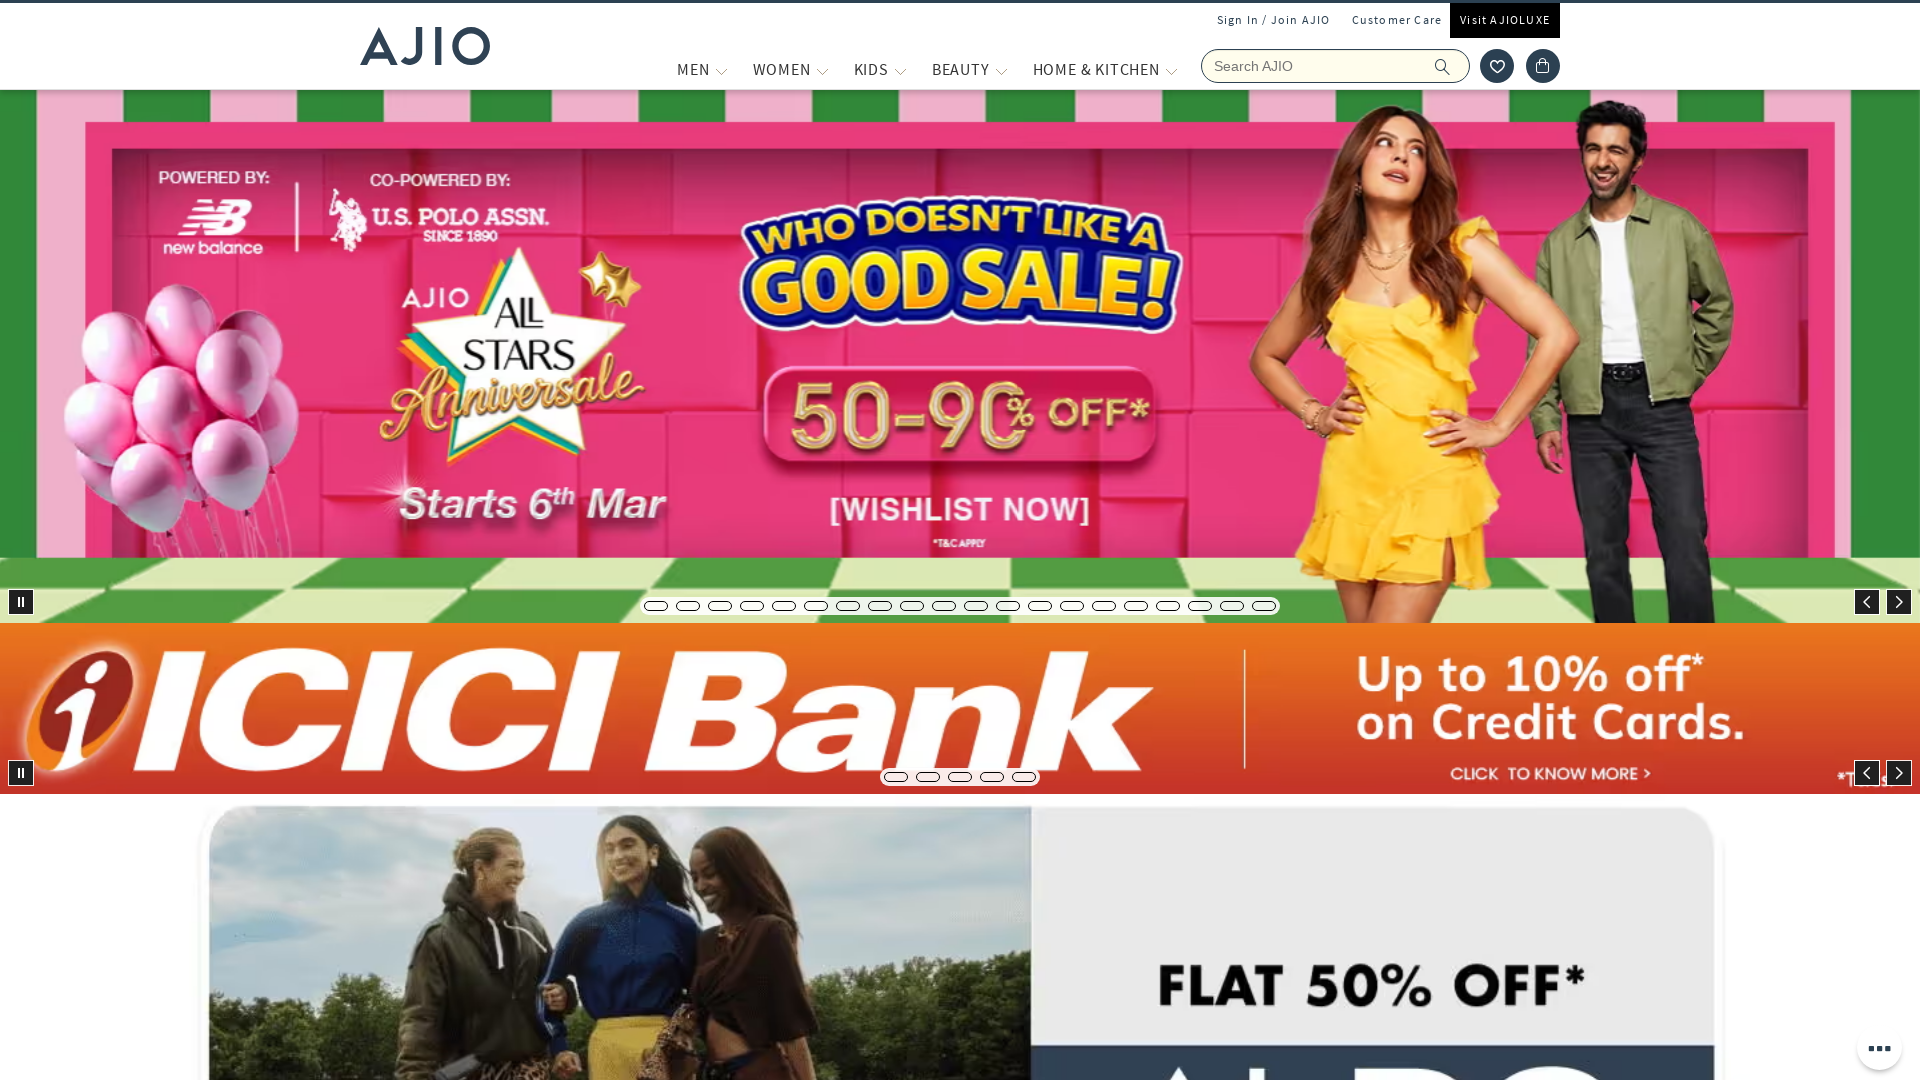

Ajio website loaded successfully with DOM content ready
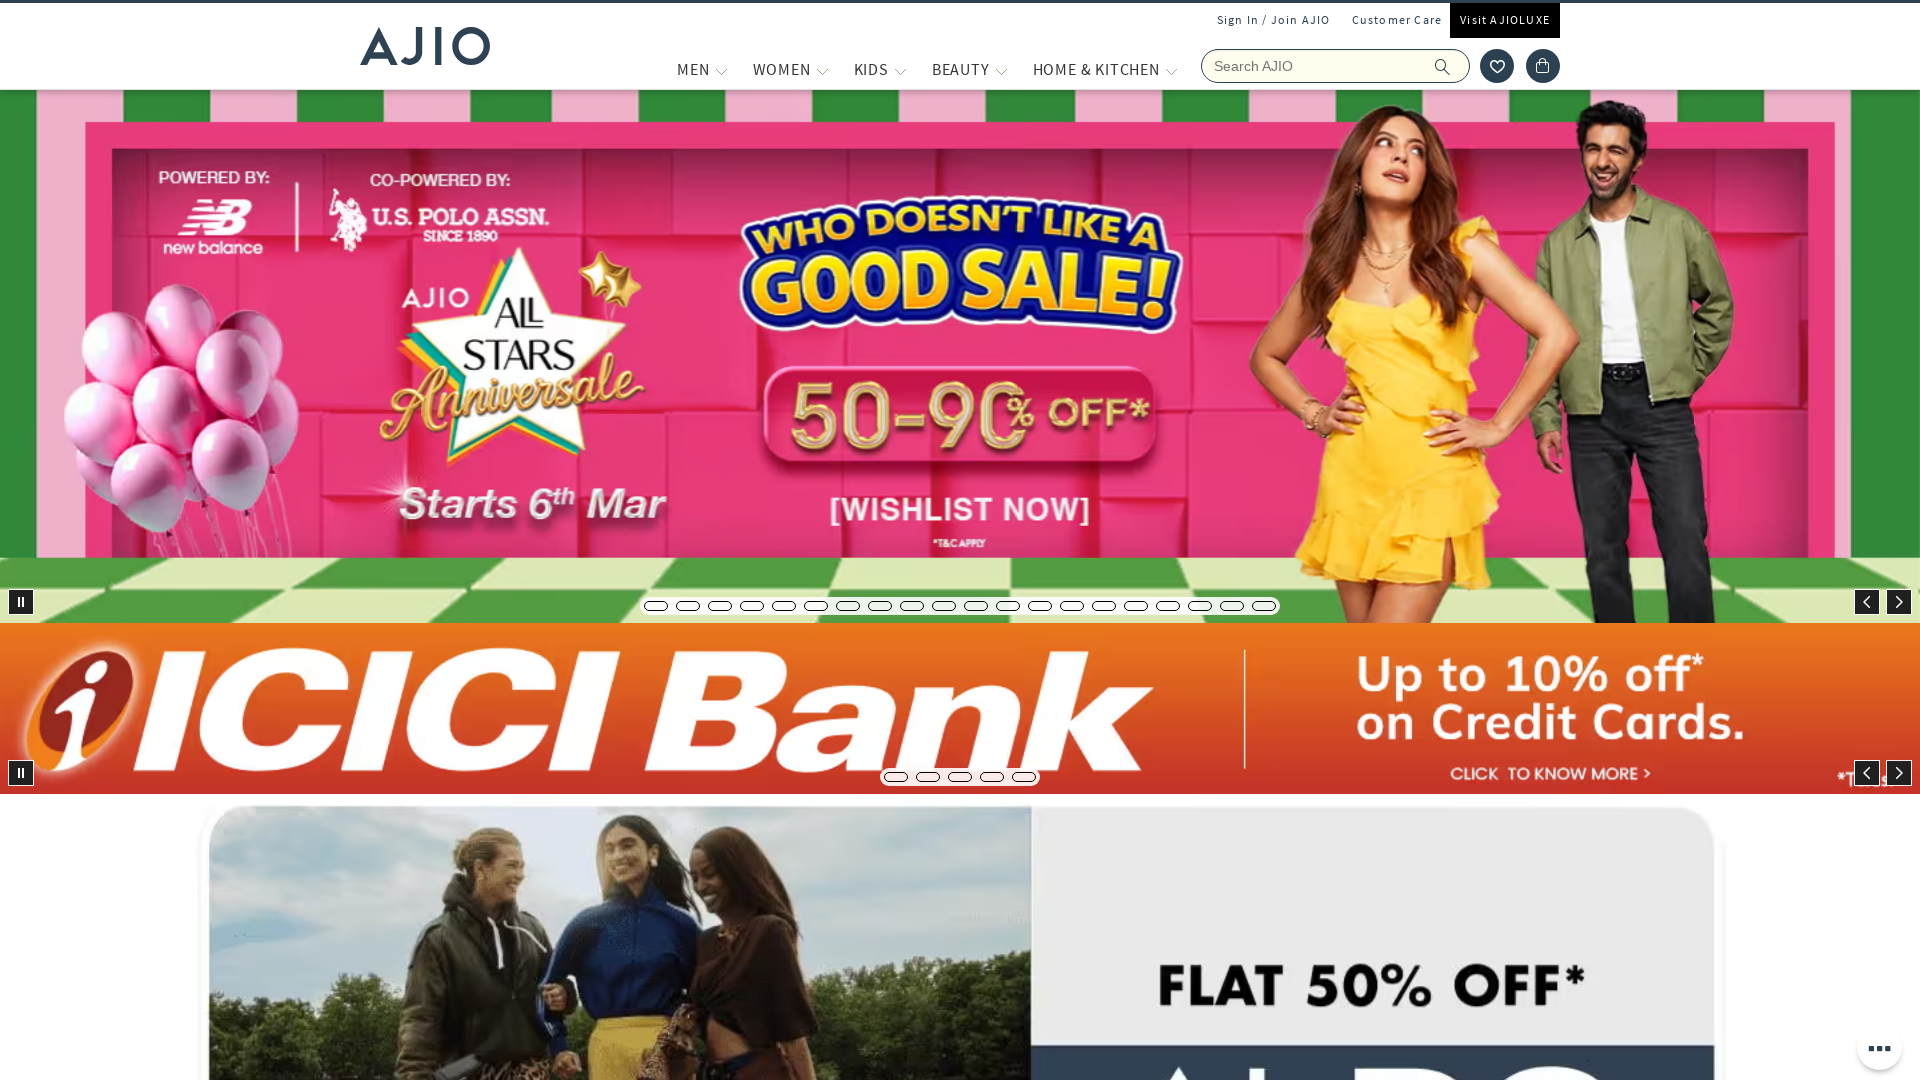

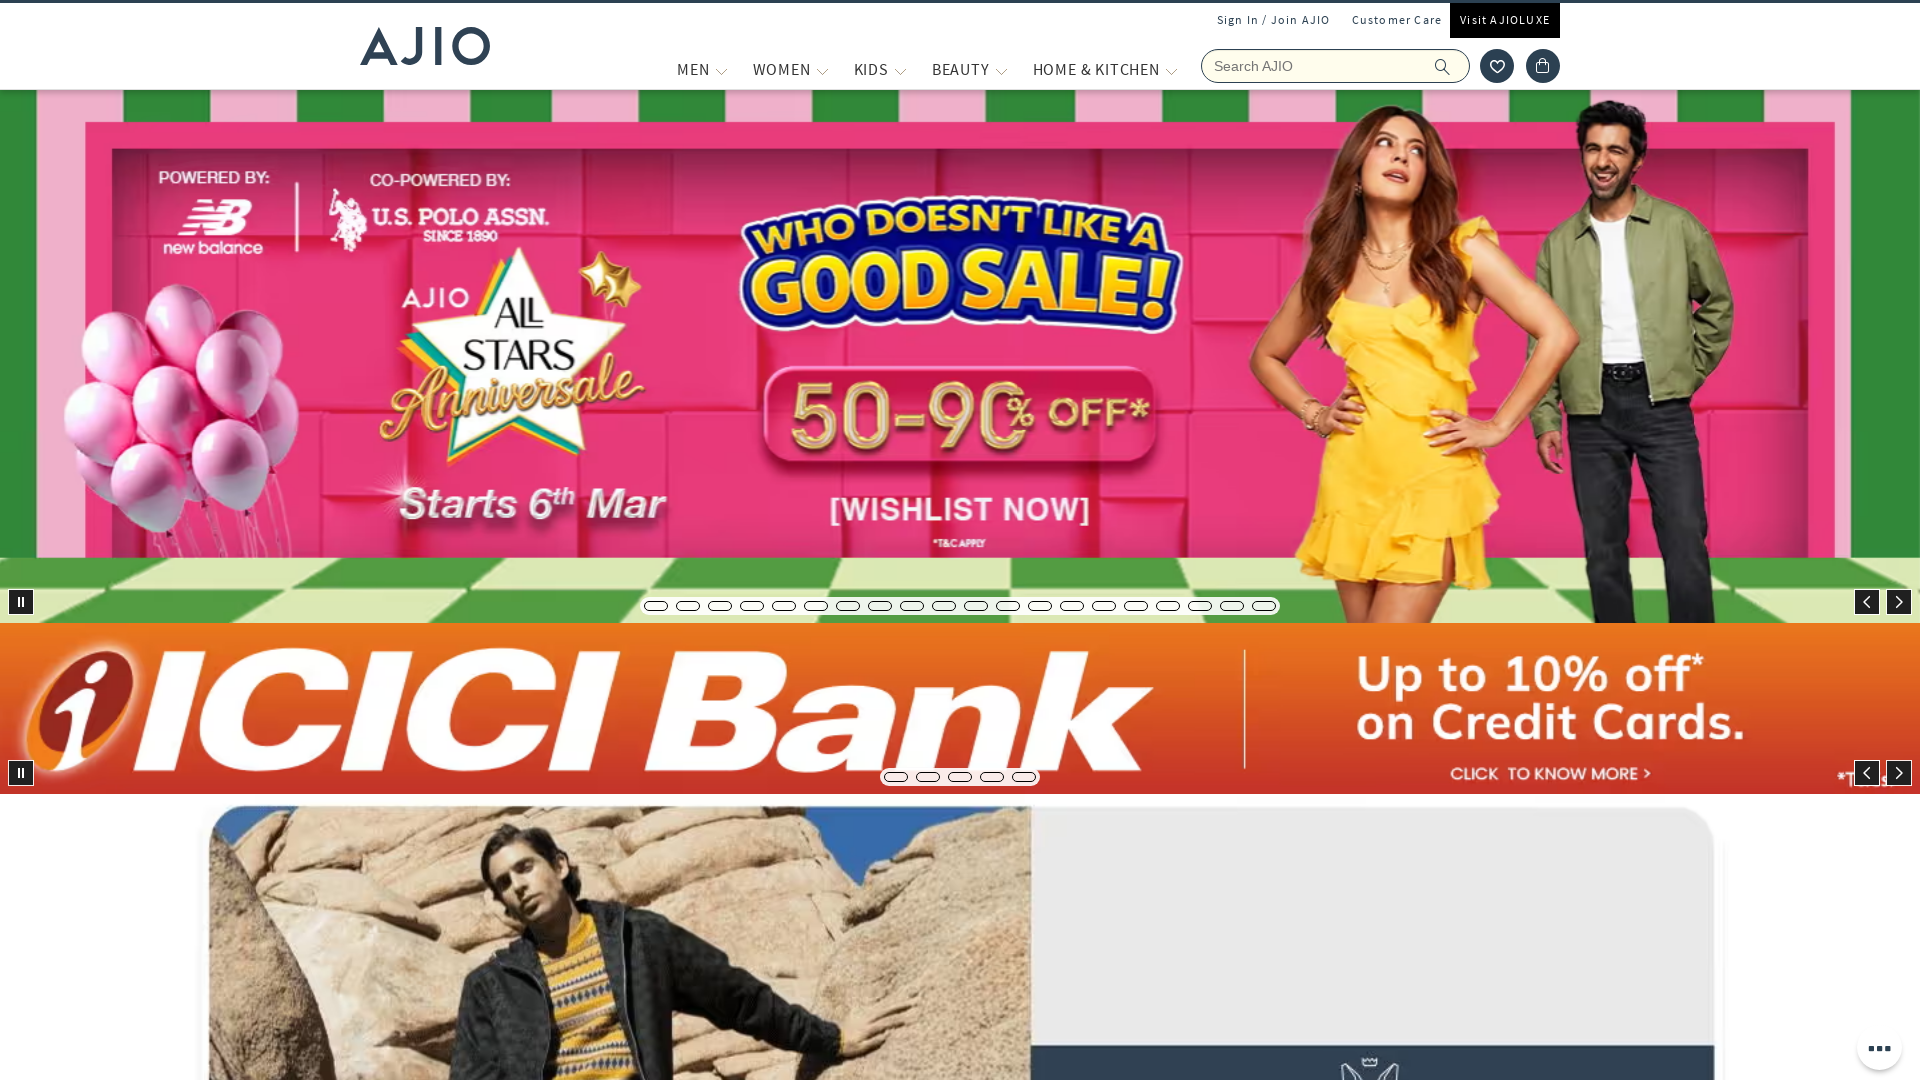